Tests that entered text is trimmed when editing a todo item

Starting URL: https://demo.playwright.dev/todomvc

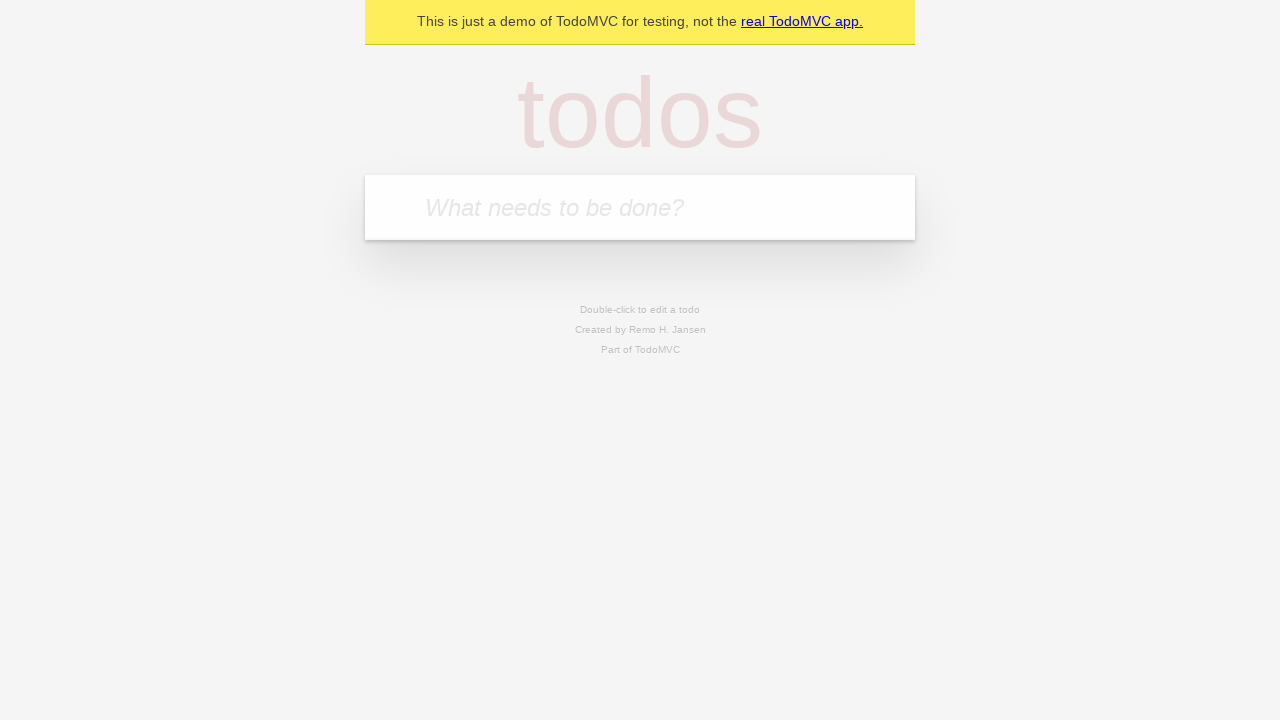

Filled todo input with 'buy some cheese' on internal:attr=[placeholder="What needs to be done?"i]
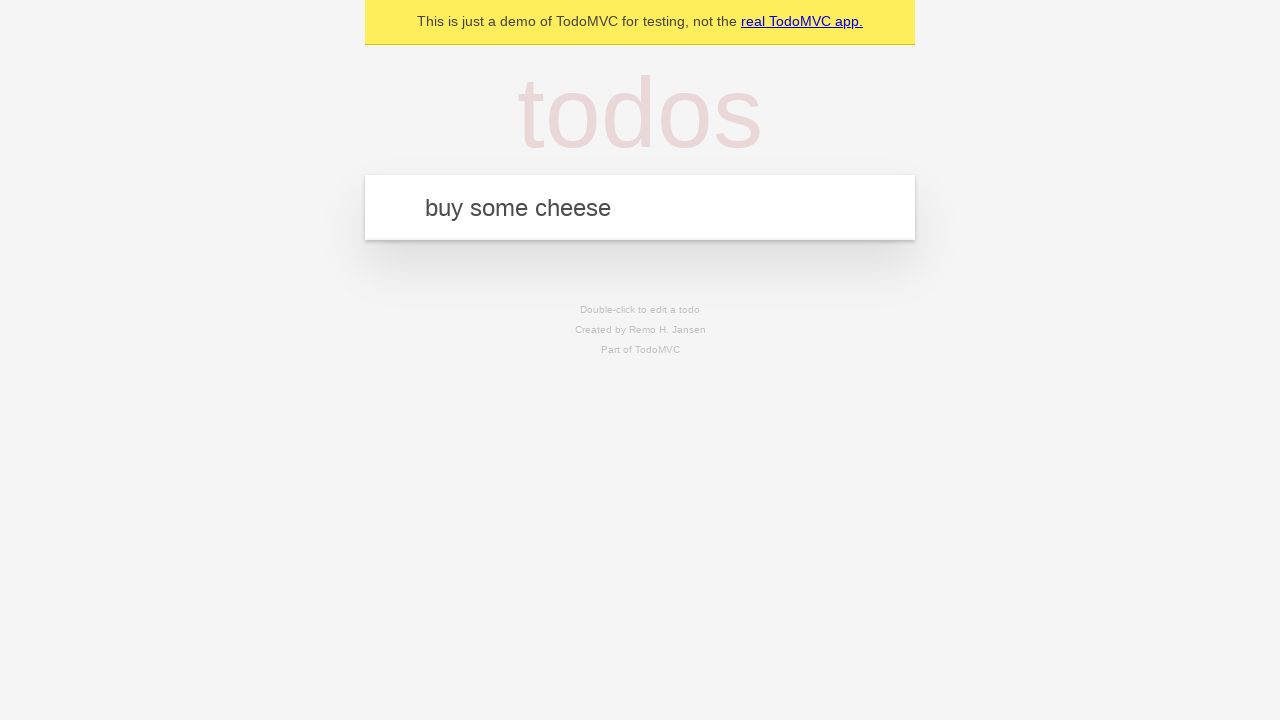

Pressed Enter to create first todo item on internal:attr=[placeholder="What needs to be done?"i]
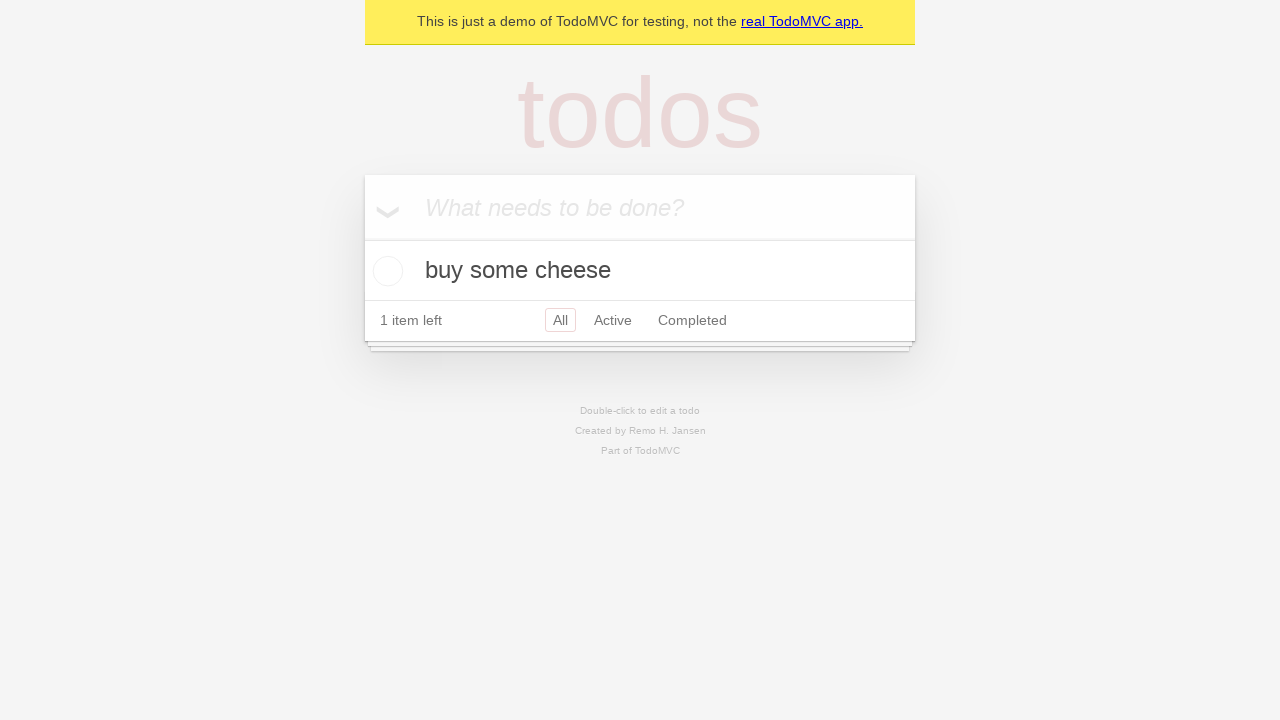

Filled todo input with 'feed the cat' on internal:attr=[placeholder="What needs to be done?"i]
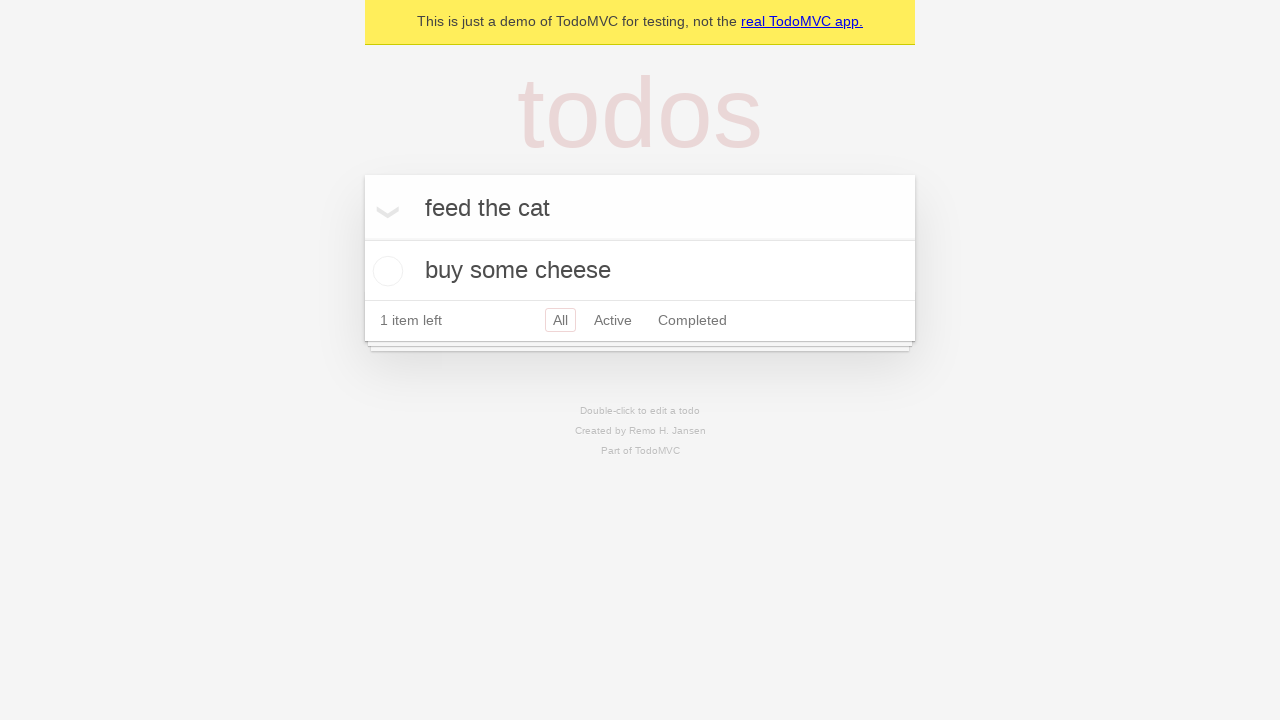

Pressed Enter to create second todo item on internal:attr=[placeholder="What needs to be done?"i]
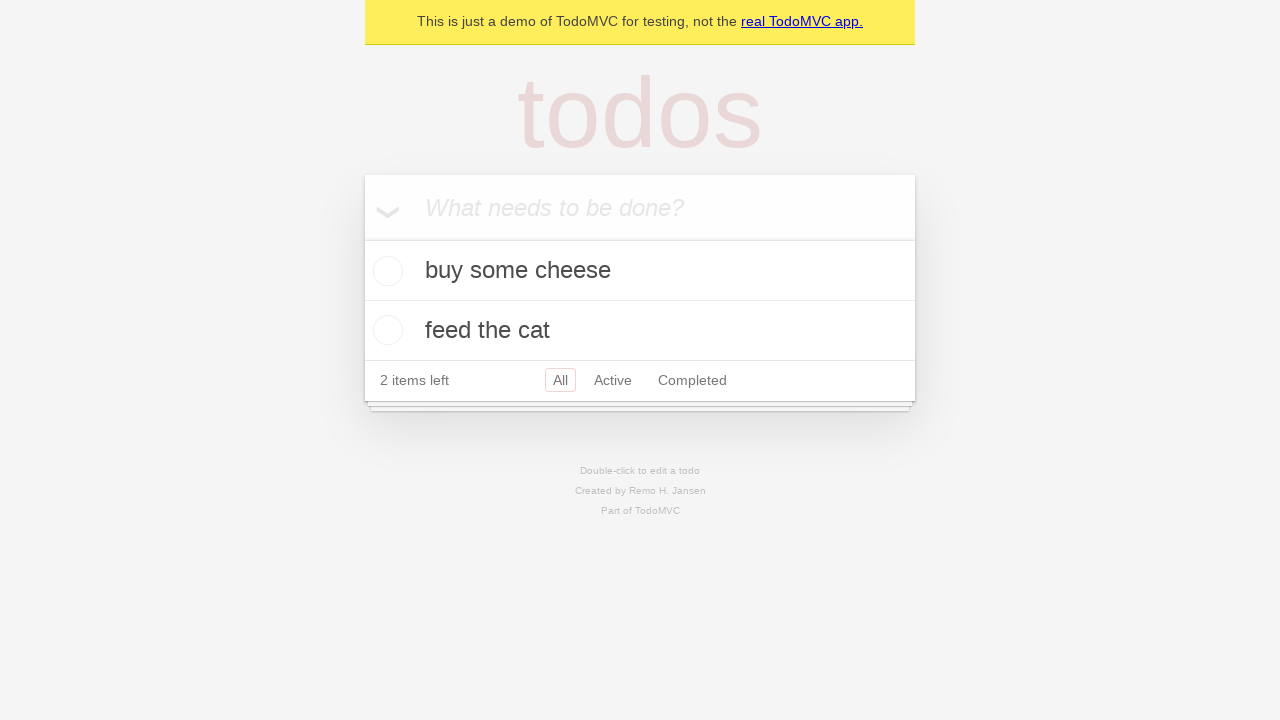

Filled todo input with 'book a doctors appointment' on internal:attr=[placeholder="What needs to be done?"i]
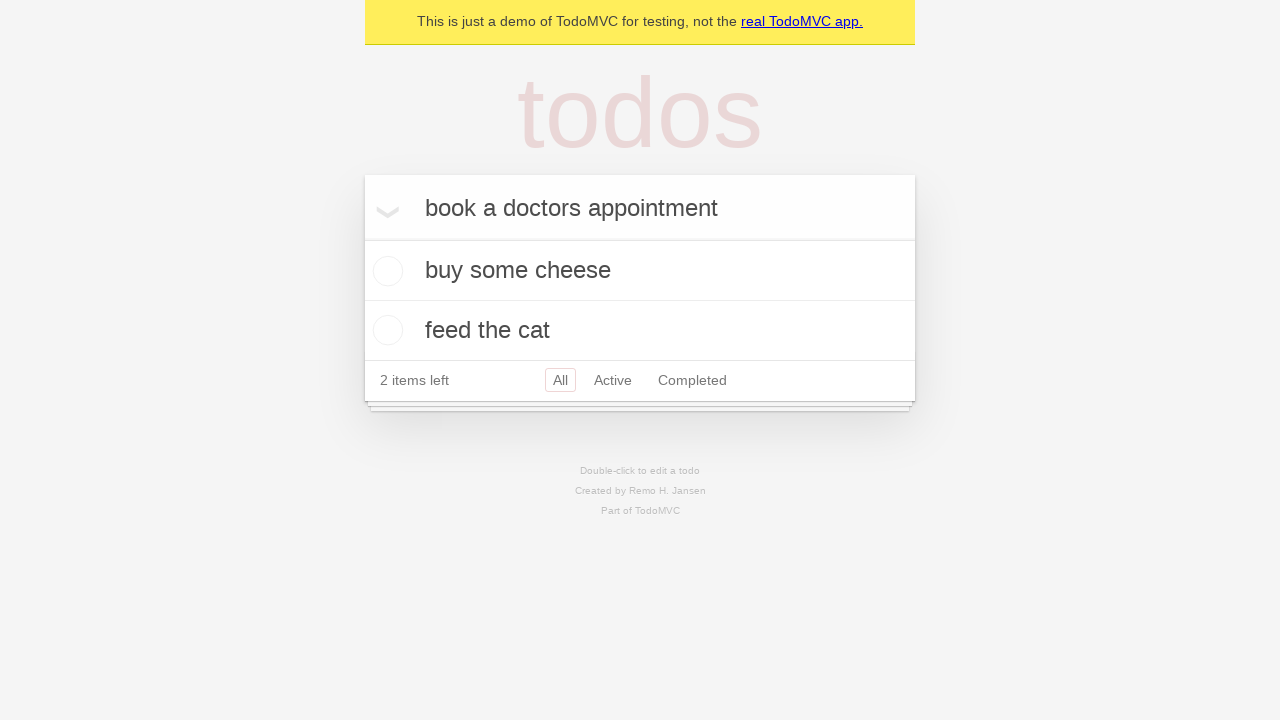

Pressed Enter to create third todo item on internal:attr=[placeholder="What needs to be done?"i]
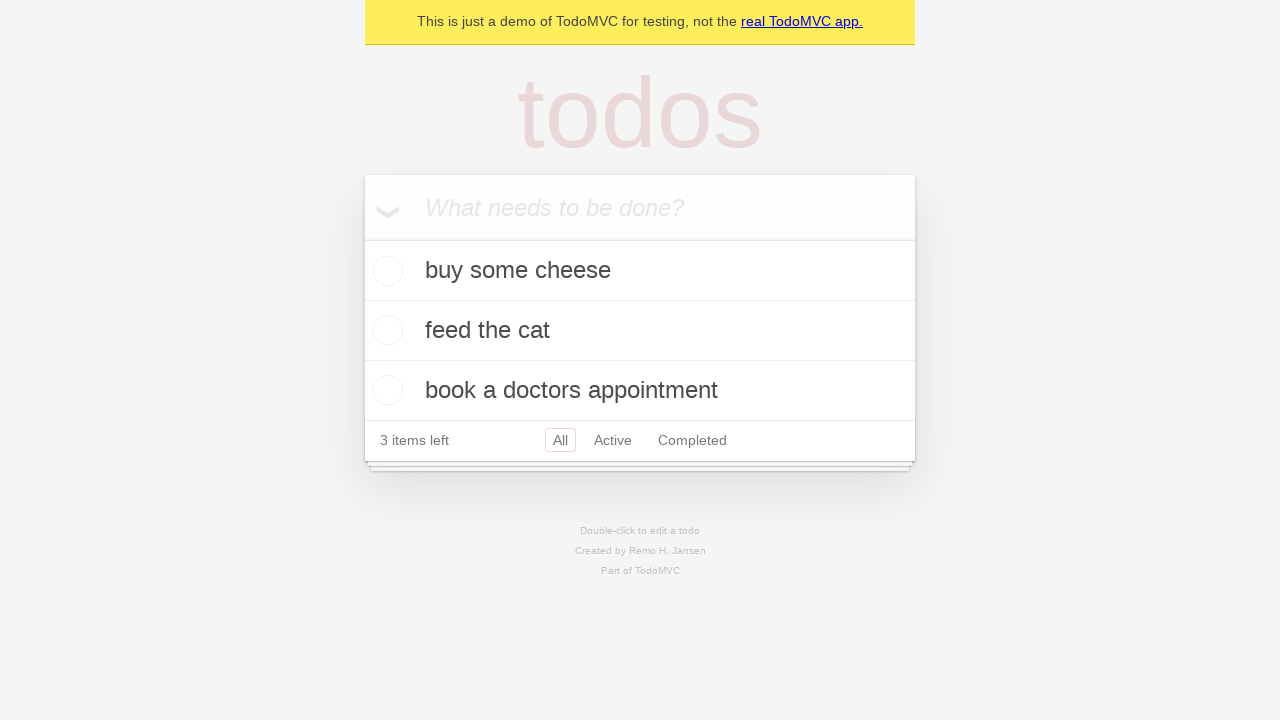

Double-clicked second todo item to enter edit mode at (640, 331) on internal:testid=[data-testid="todo-item"s] >> nth=1
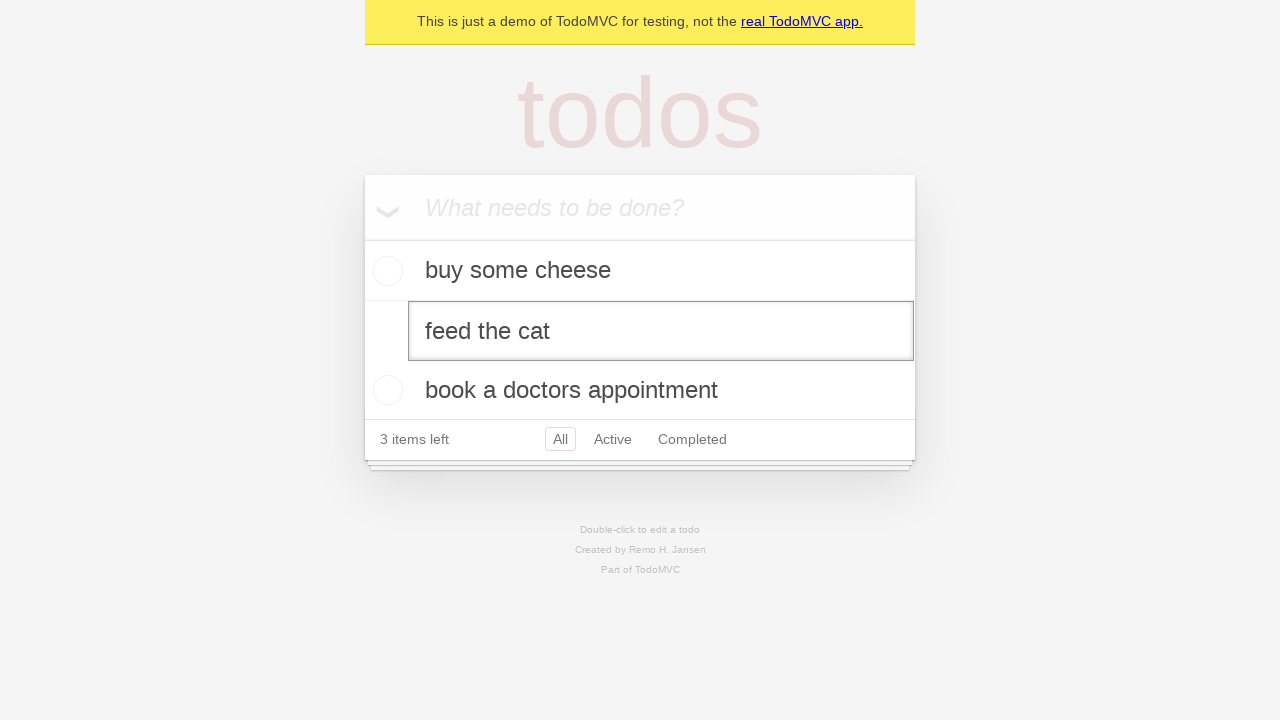

Filled edit field with text containing leading and trailing whitespace on internal:testid=[data-testid="todo-item"s] >> nth=1 >> internal:role=textbox[nam
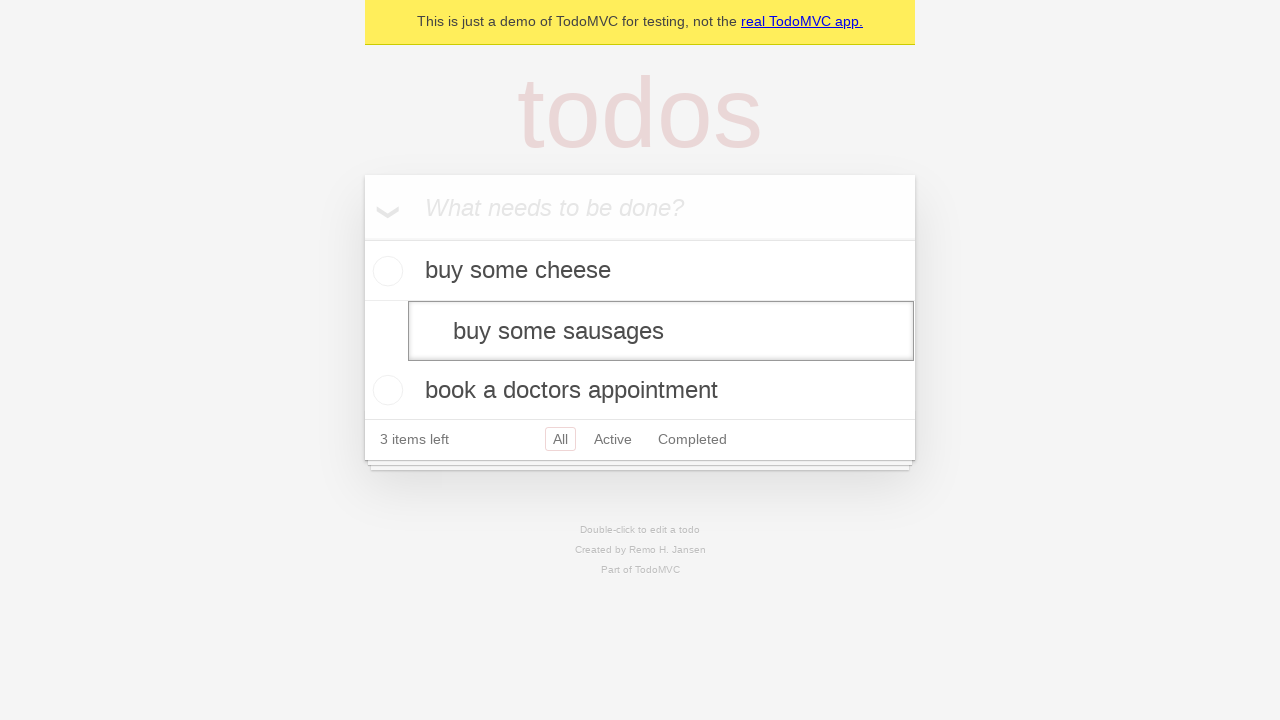

Pressed Enter to submit edited todo text, verifying whitespace is trimmed on internal:testid=[data-testid="todo-item"s] >> nth=1 >> internal:role=textbox[nam
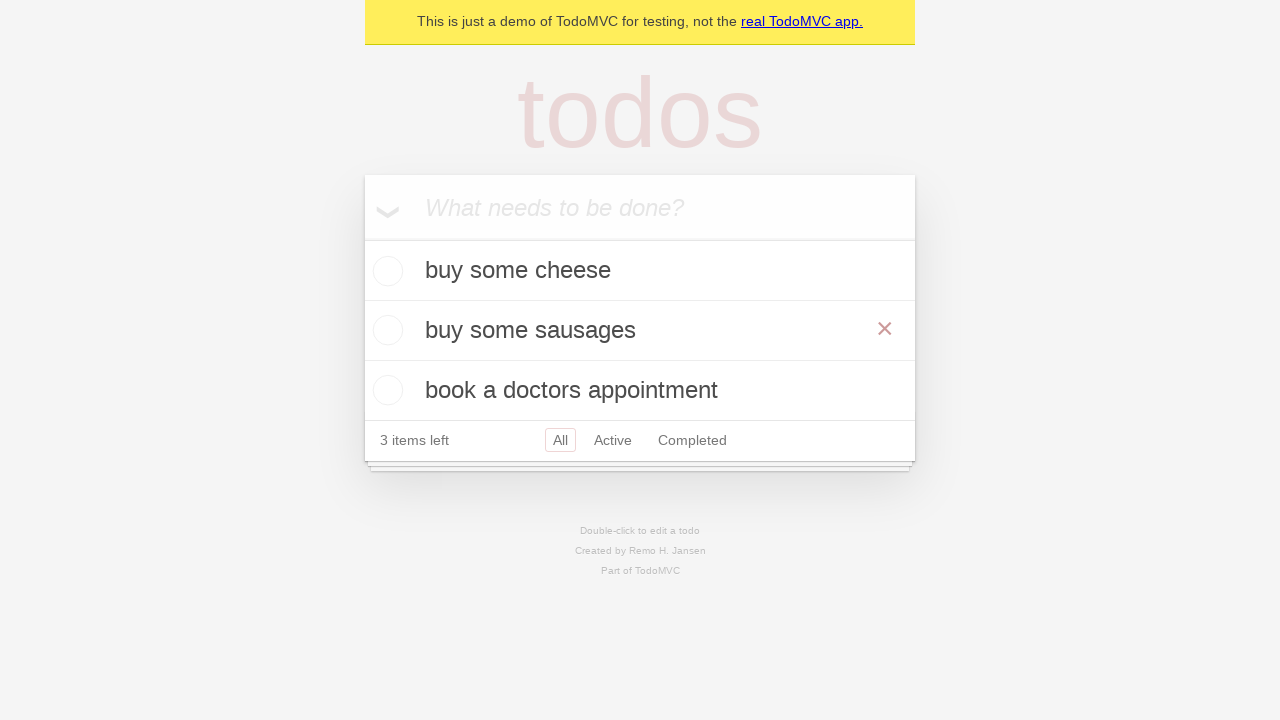

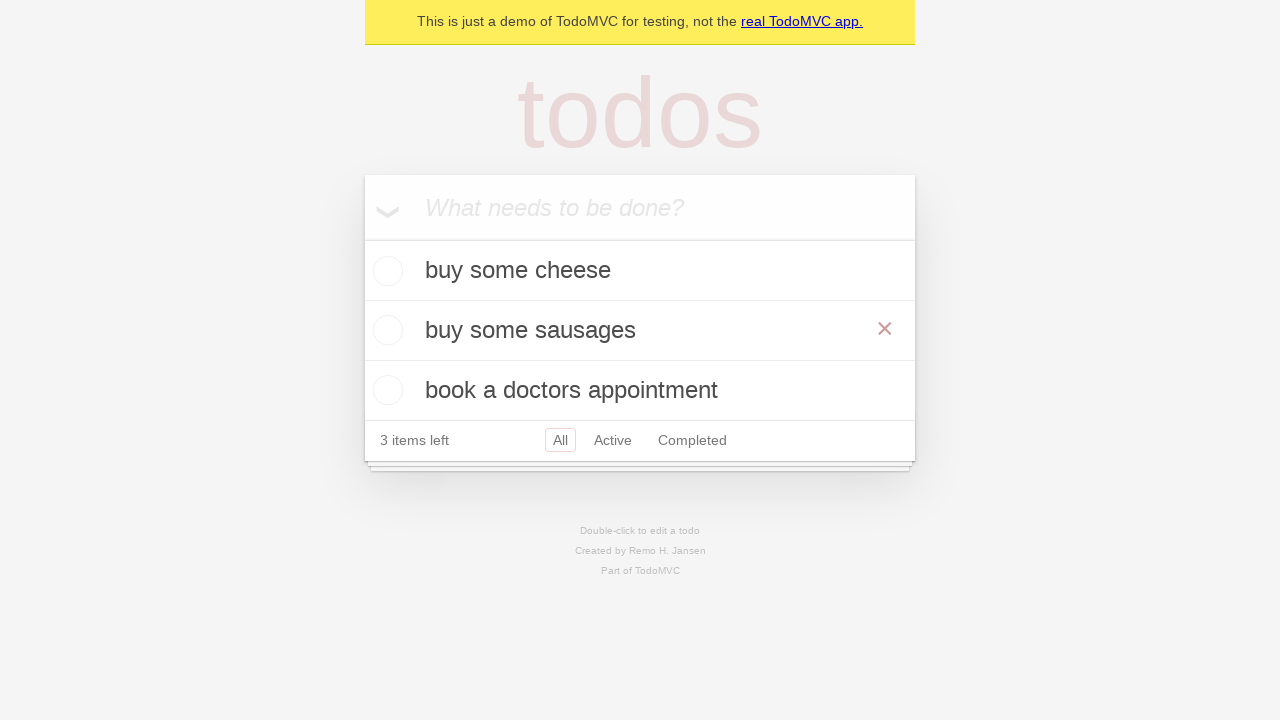